Tests that the "jobs" navigation link turns white when active/clicked

Starting URL: https://news.ycombinator.com/news

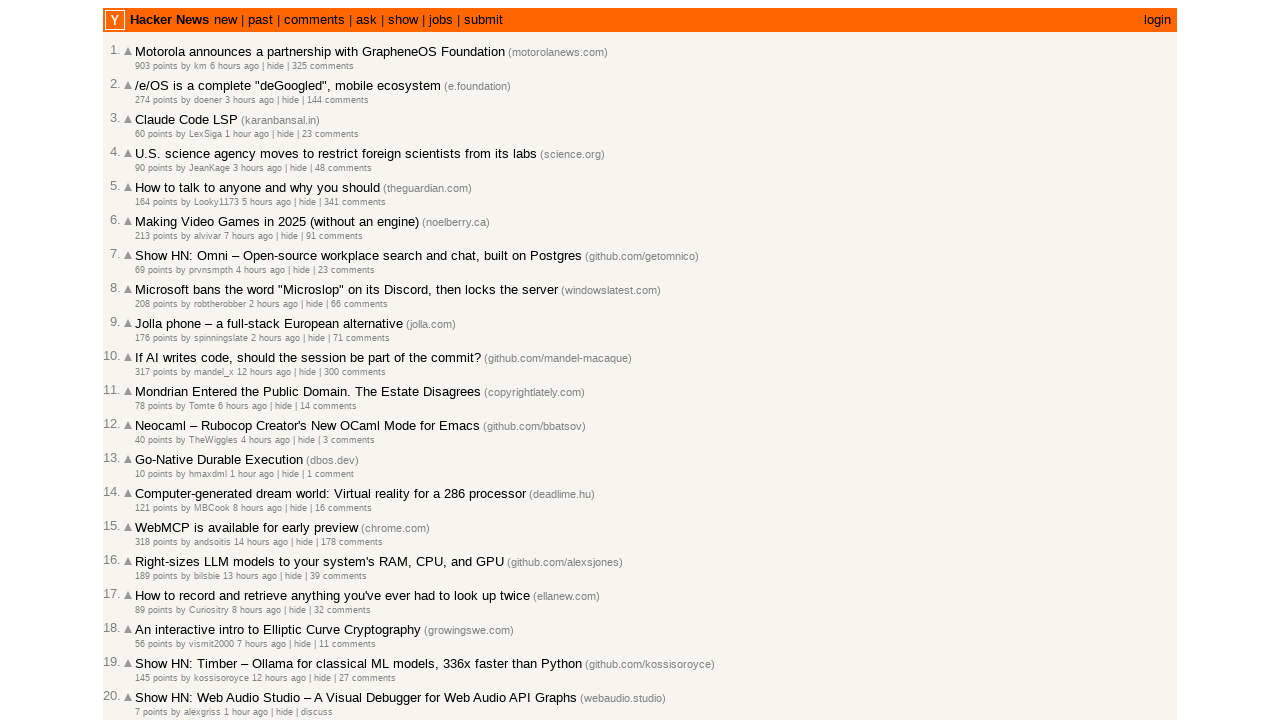

Located the 'jobs' navigation link
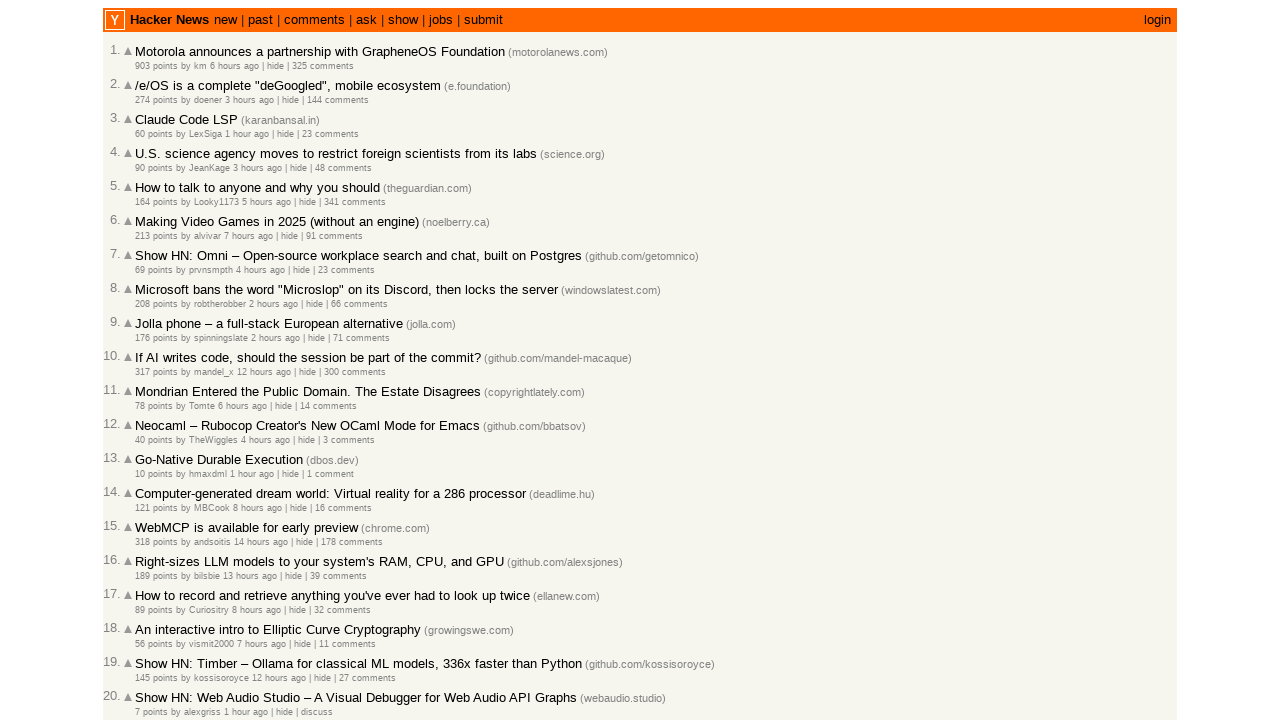

Retrieved initial color of jobs link
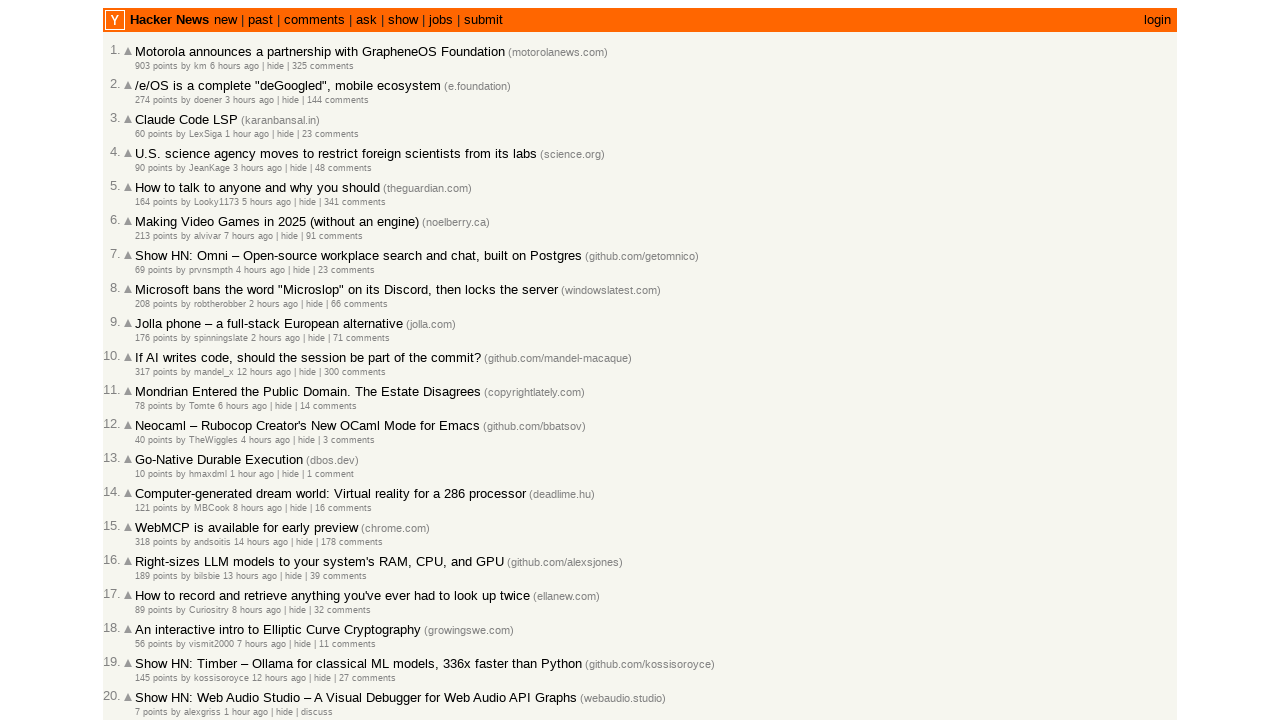

Verified jobs link is black initially (rgb(0, 0, 0))
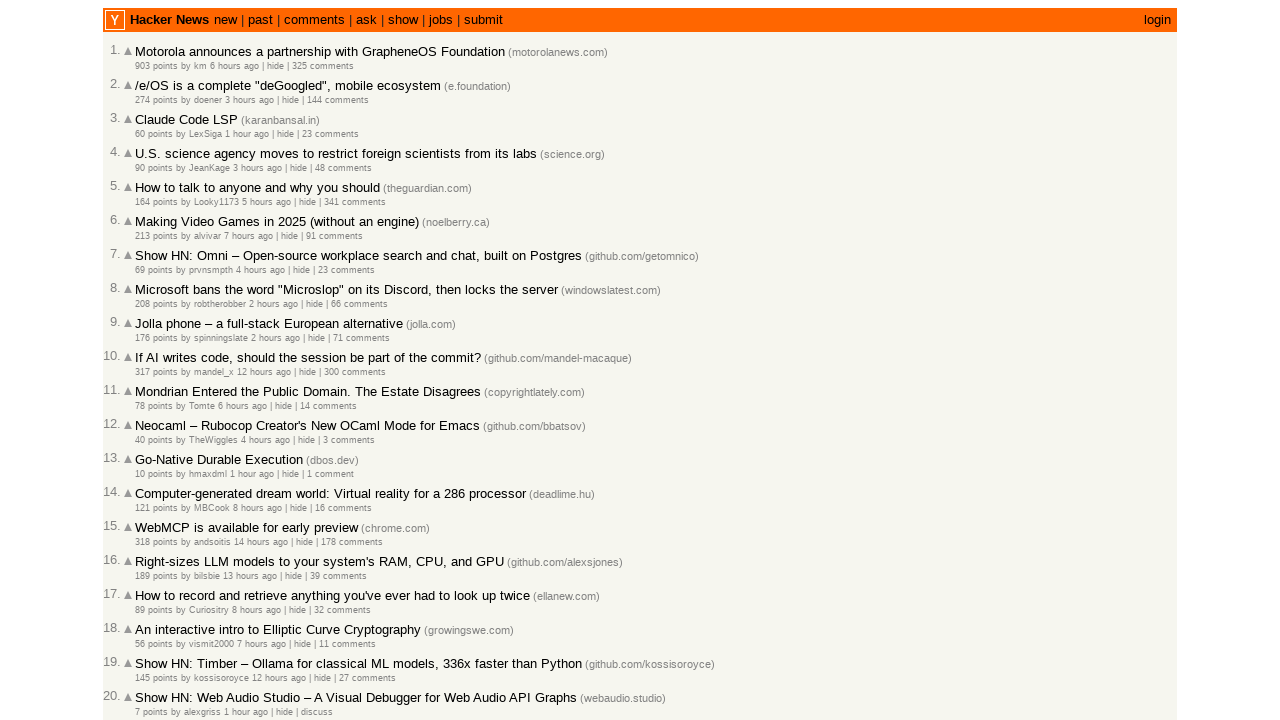

Clicked the jobs link at (441, 20) on a[href="jobs"]:has-text("jobs")
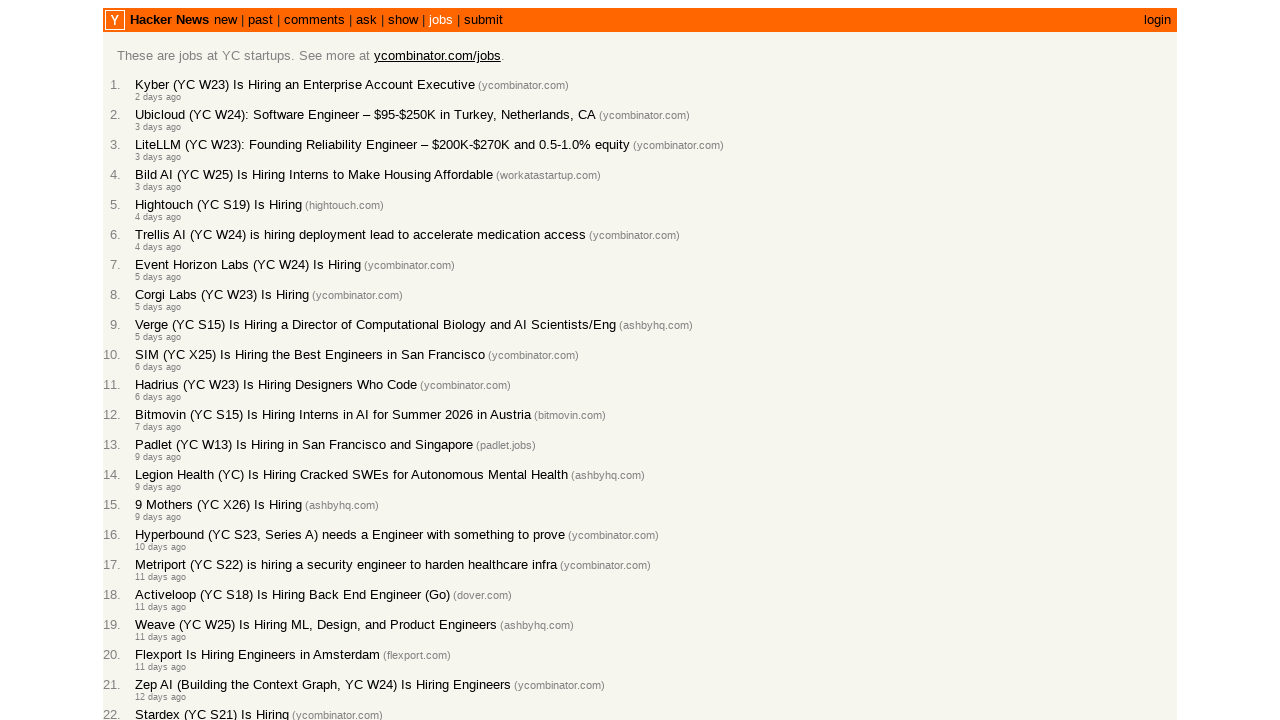

Waited for page to load after clicking jobs link
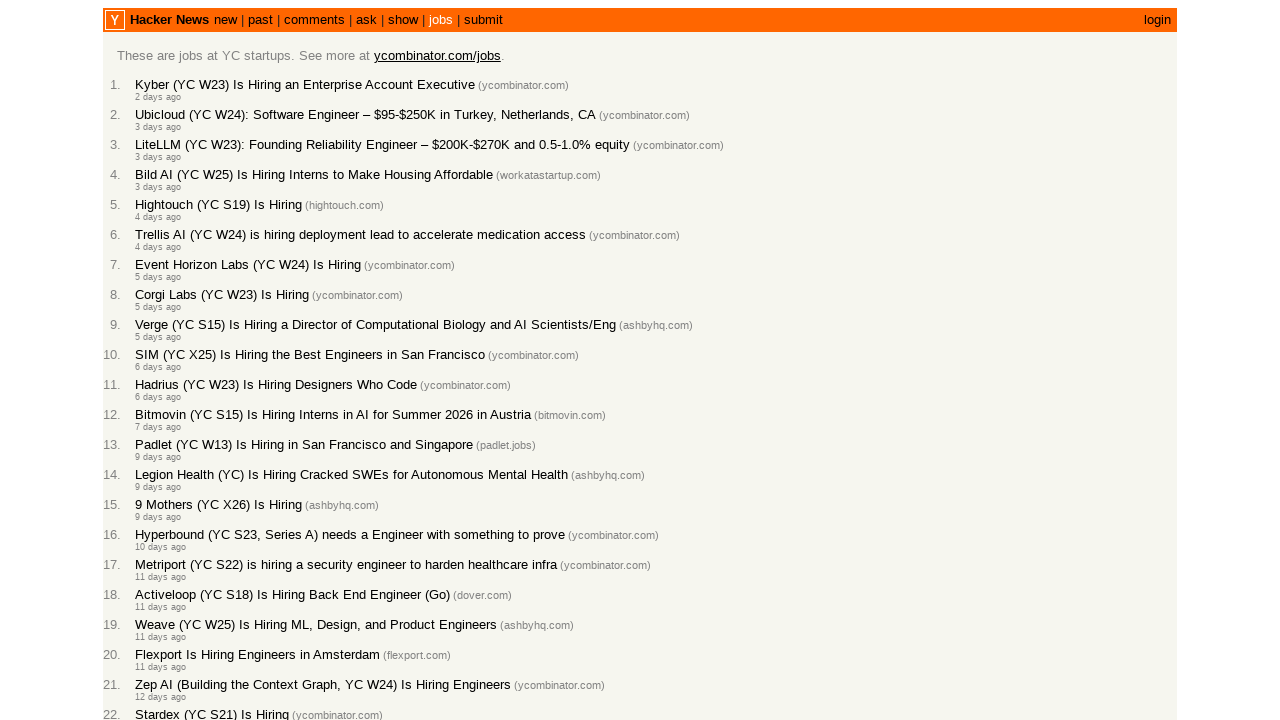

Retrieved color of jobs link after page loaded
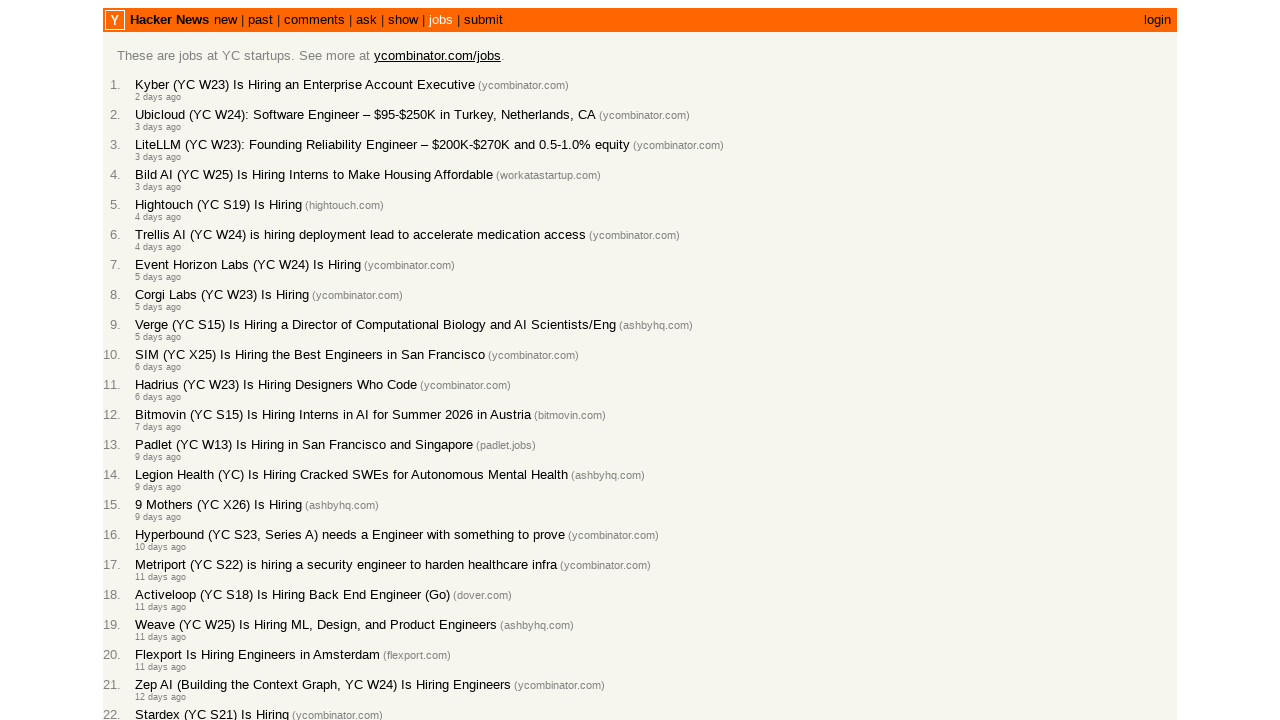

Verified jobs link is white when active (rgb(255, 255, 255))
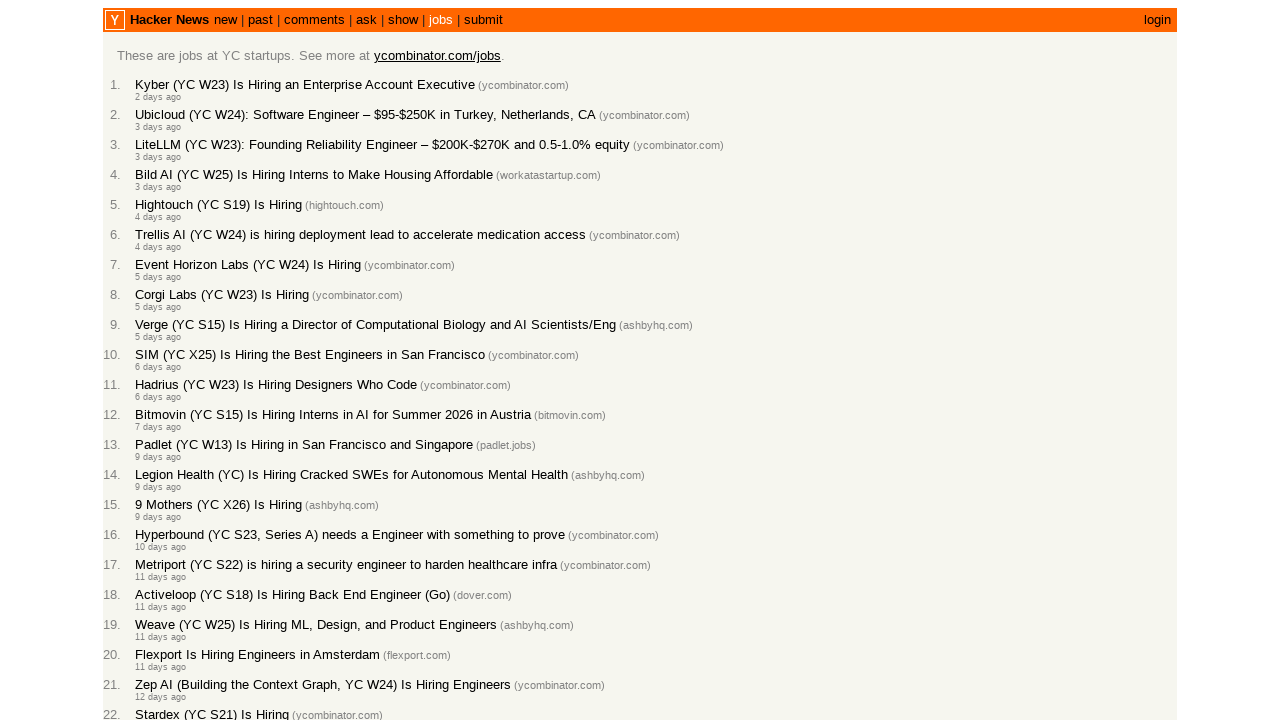

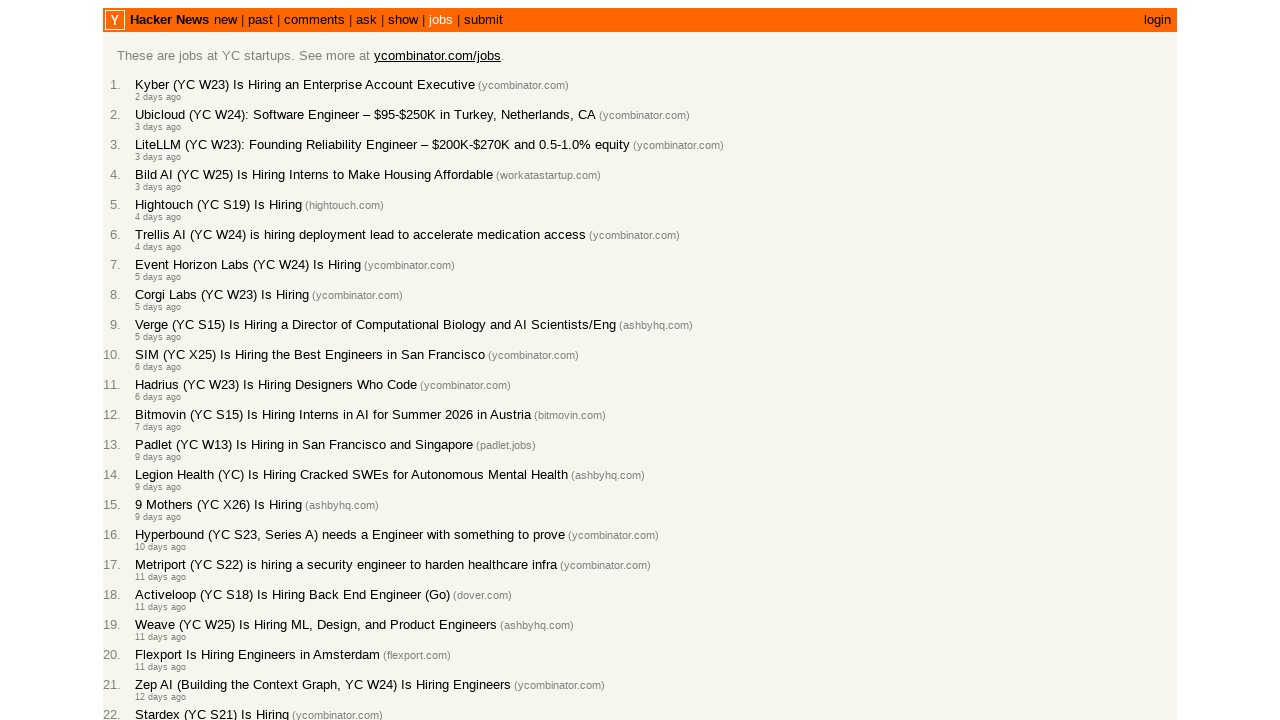